Tests a contact form on a test automation practice site by filling in name, email, phone fields and selecting a gender radio button

Starting URL: https://testautomationpractice.blogspot.com/

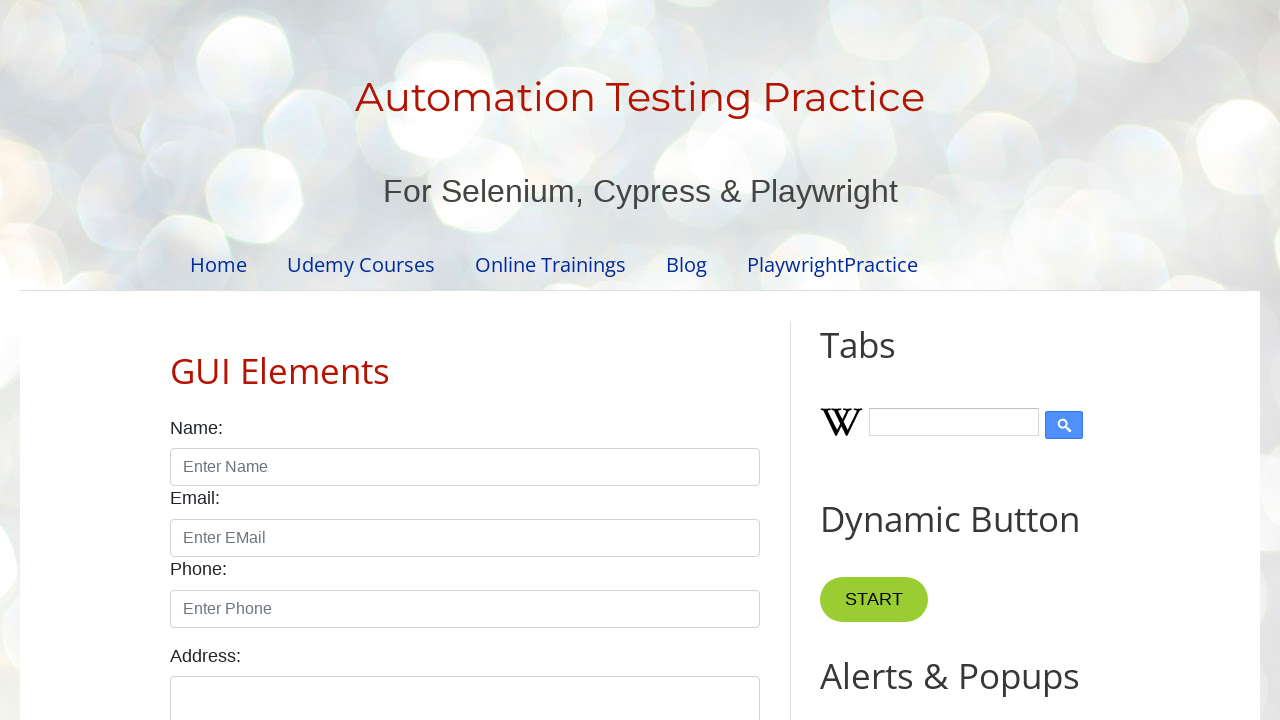

Filled name field with 'Swapnil' on xpath=//input[@id='name']
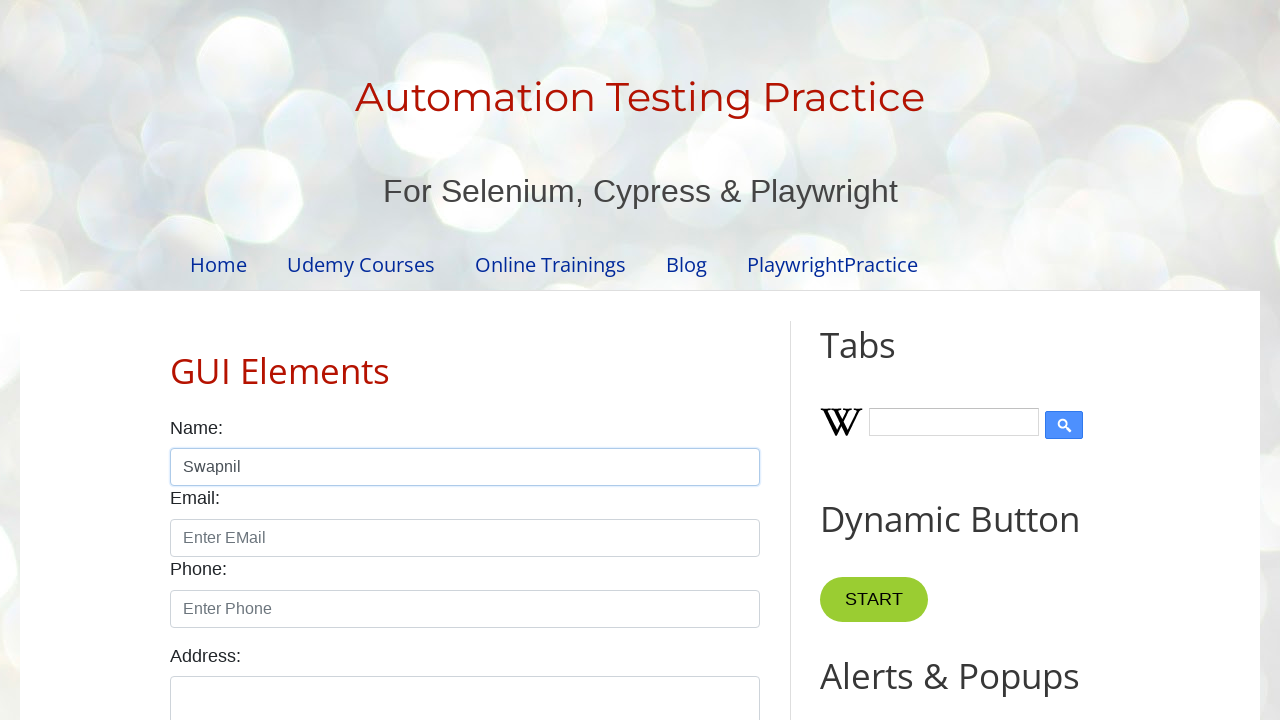

Filled email field with 'swapnil17@gmail.com' on xpath=//input[@id='email']
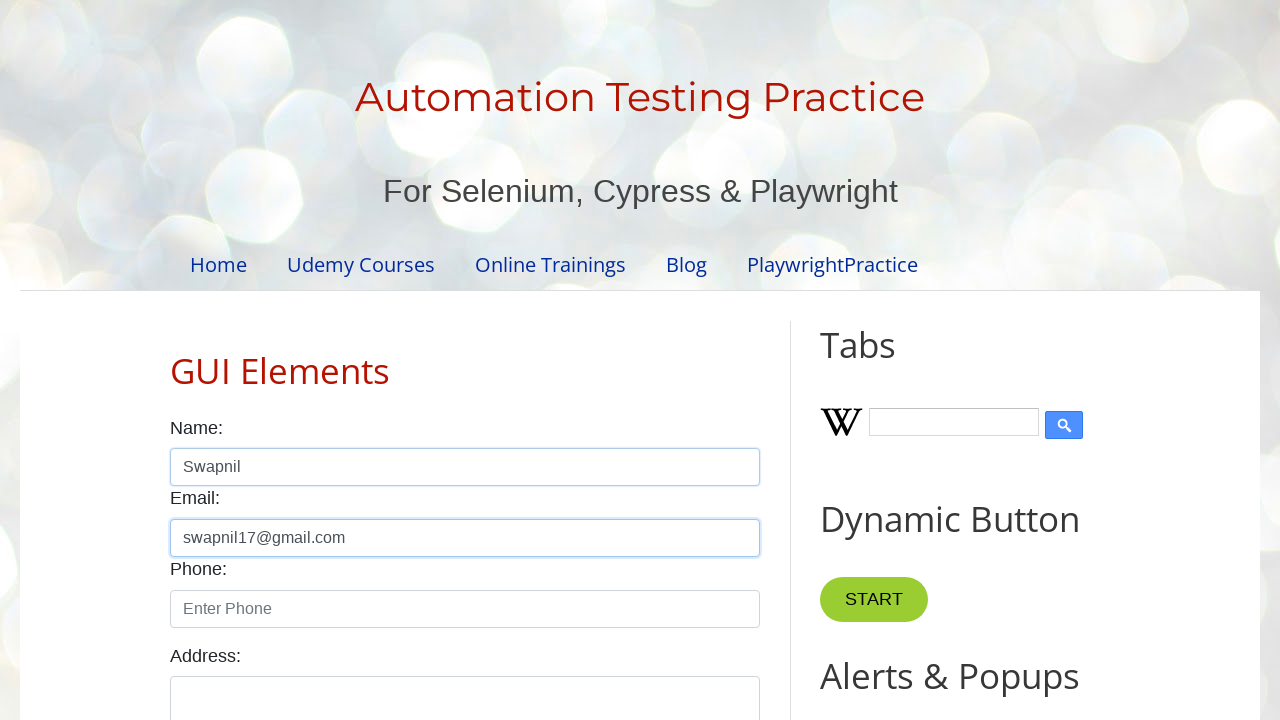

Filled phone field with '6747348' on xpath=//input[@id='phone']
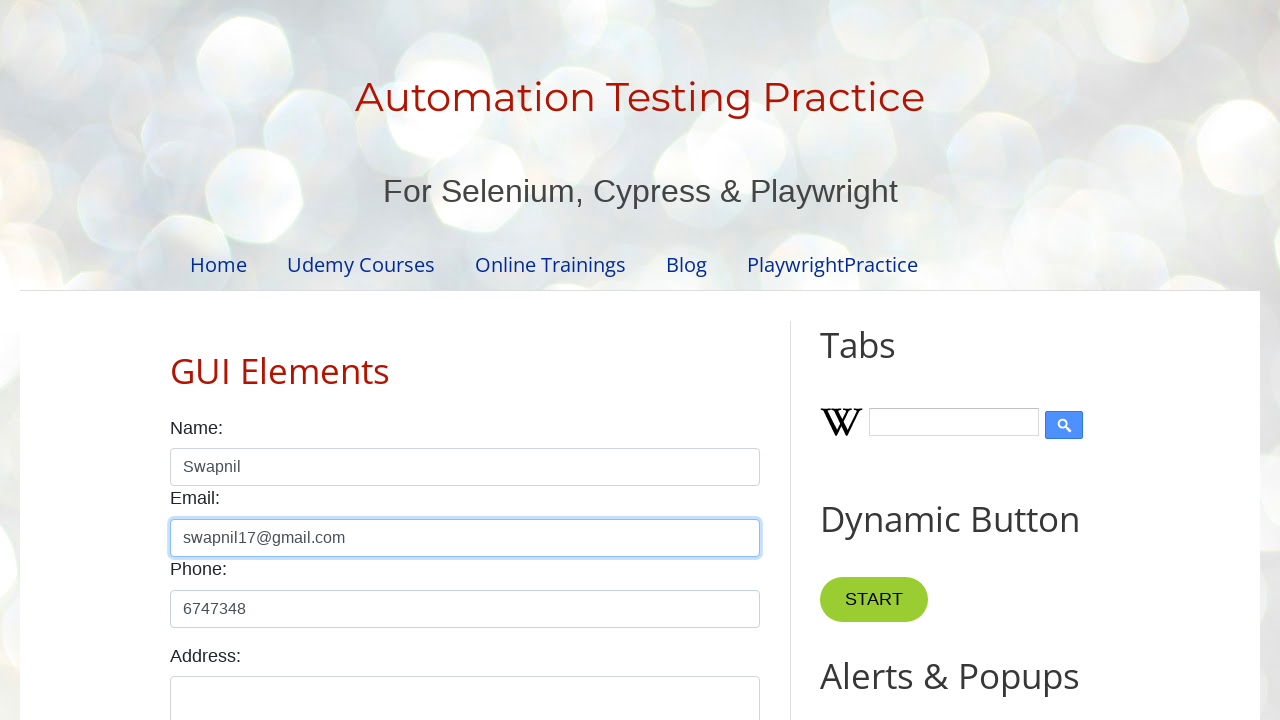

Selected female gender radio button at (292, 360) on xpath=//label[@for='female']
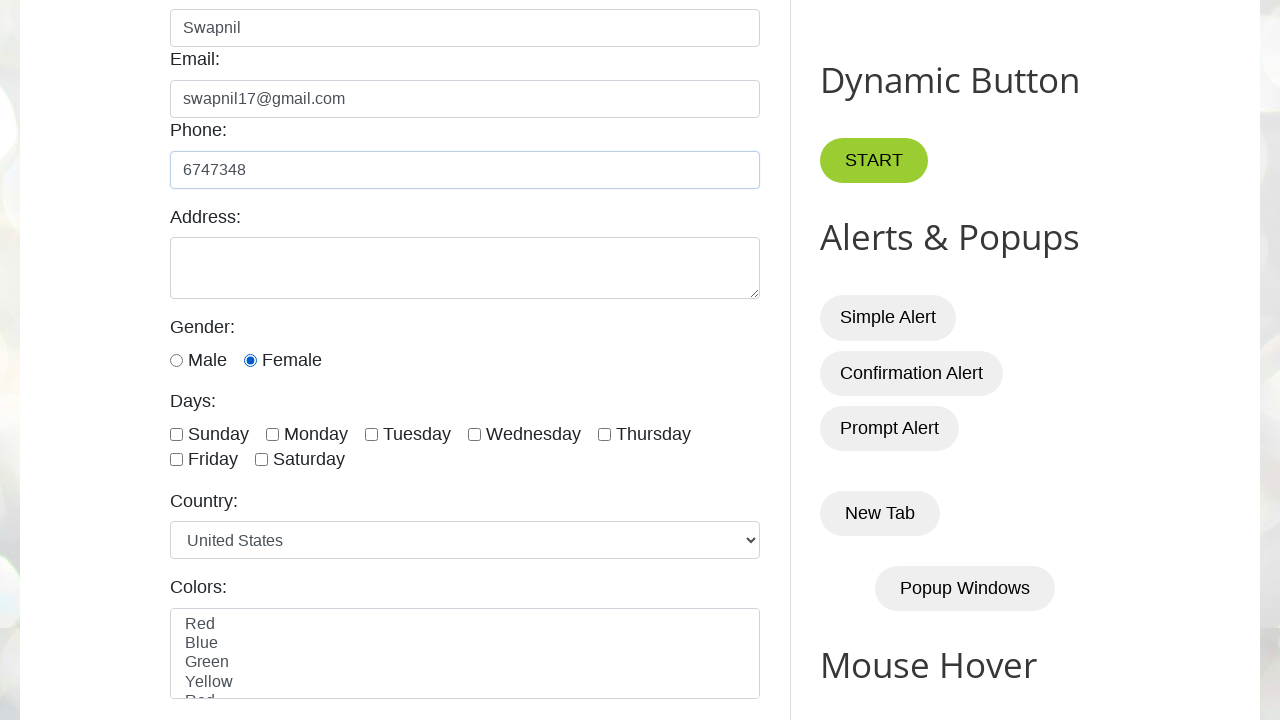

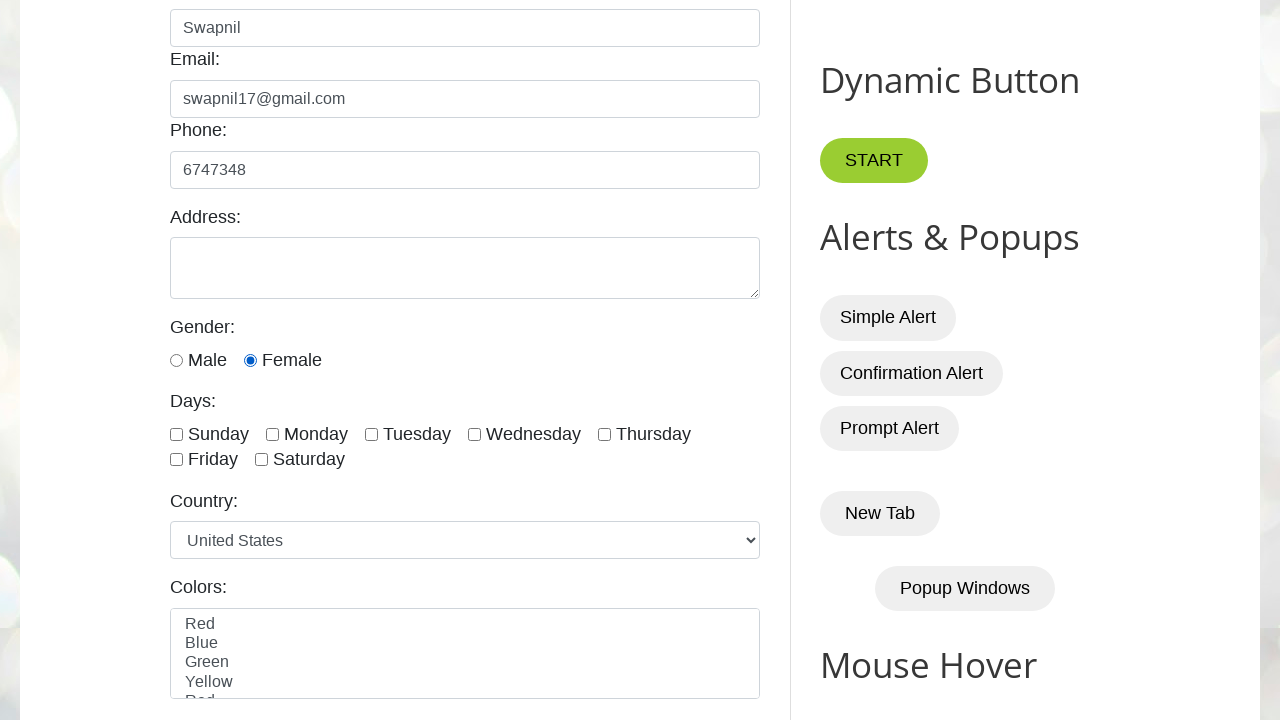